Tests product navigation by clicking on Shop menu and selecting a specific product to view its details

Starting URL: http://practice.automationtesting.in

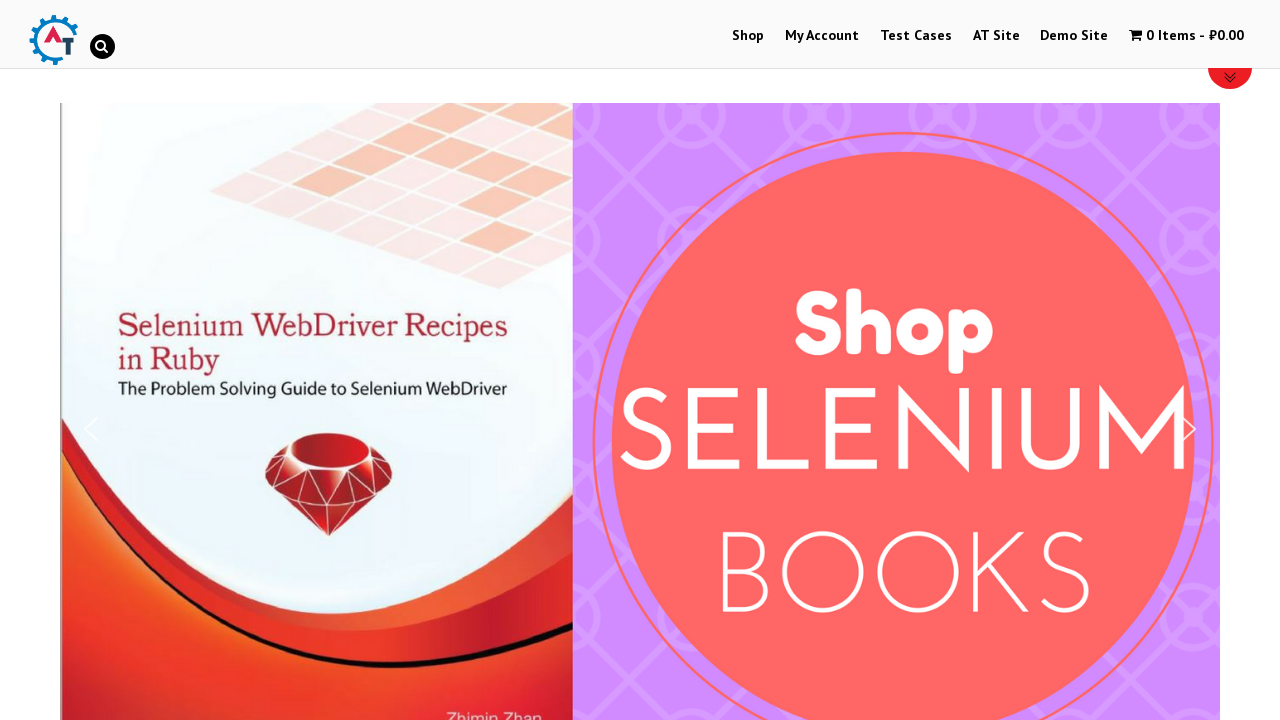

Clicked on Shop menu at (748, 36) on xpath=//a[normalize-space()='Shop']
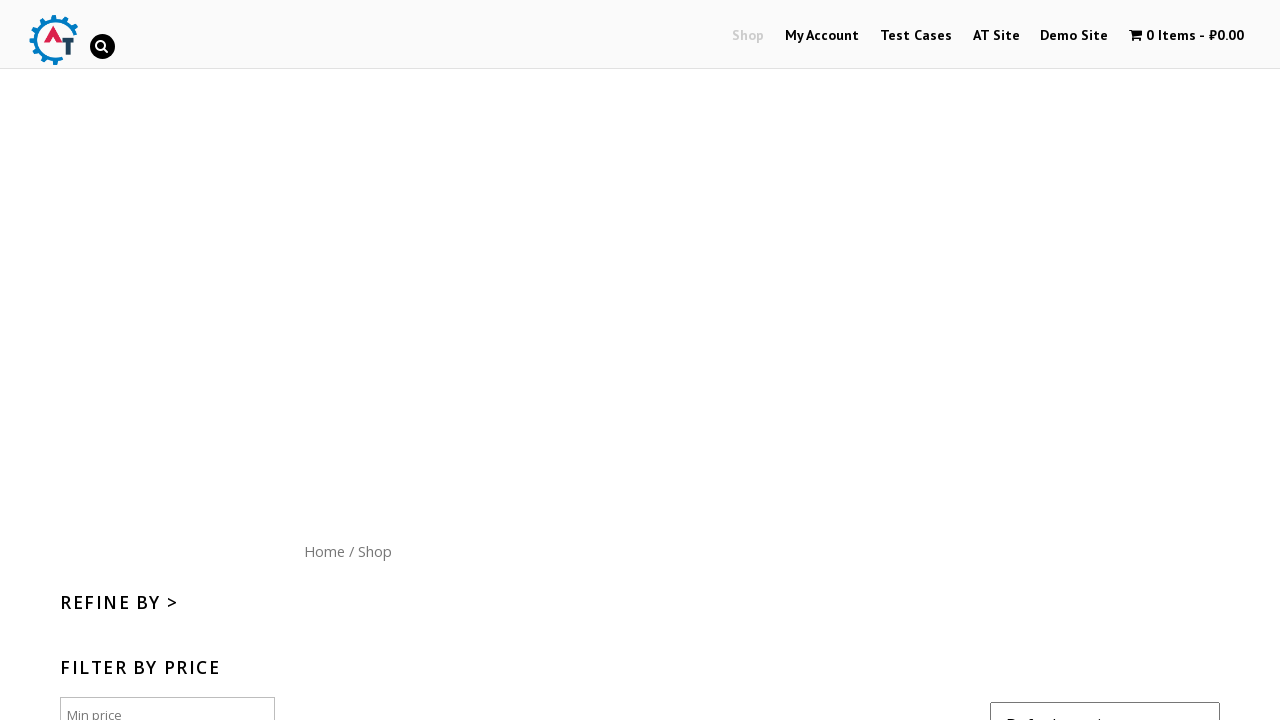

Clicked on product to view details at (642, 361) on xpath=//*[@id='content']/ul/li[2]/a[1]/h3
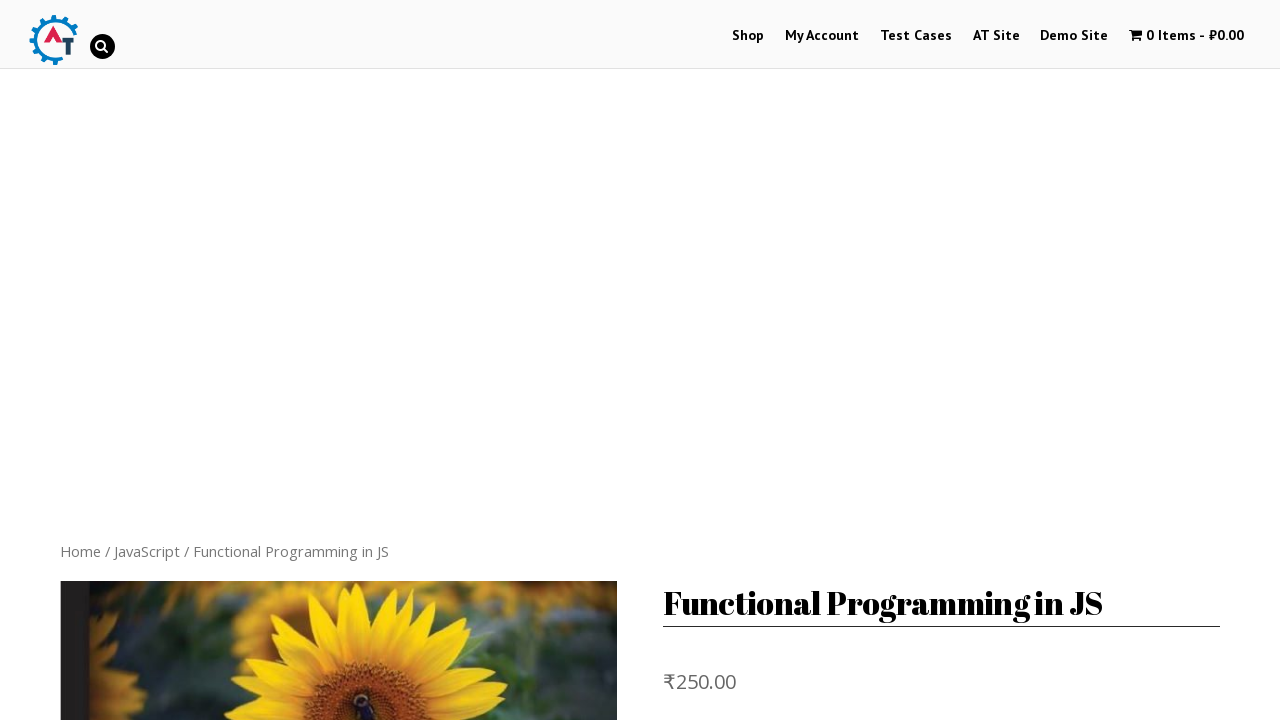

Product details page loaded successfully
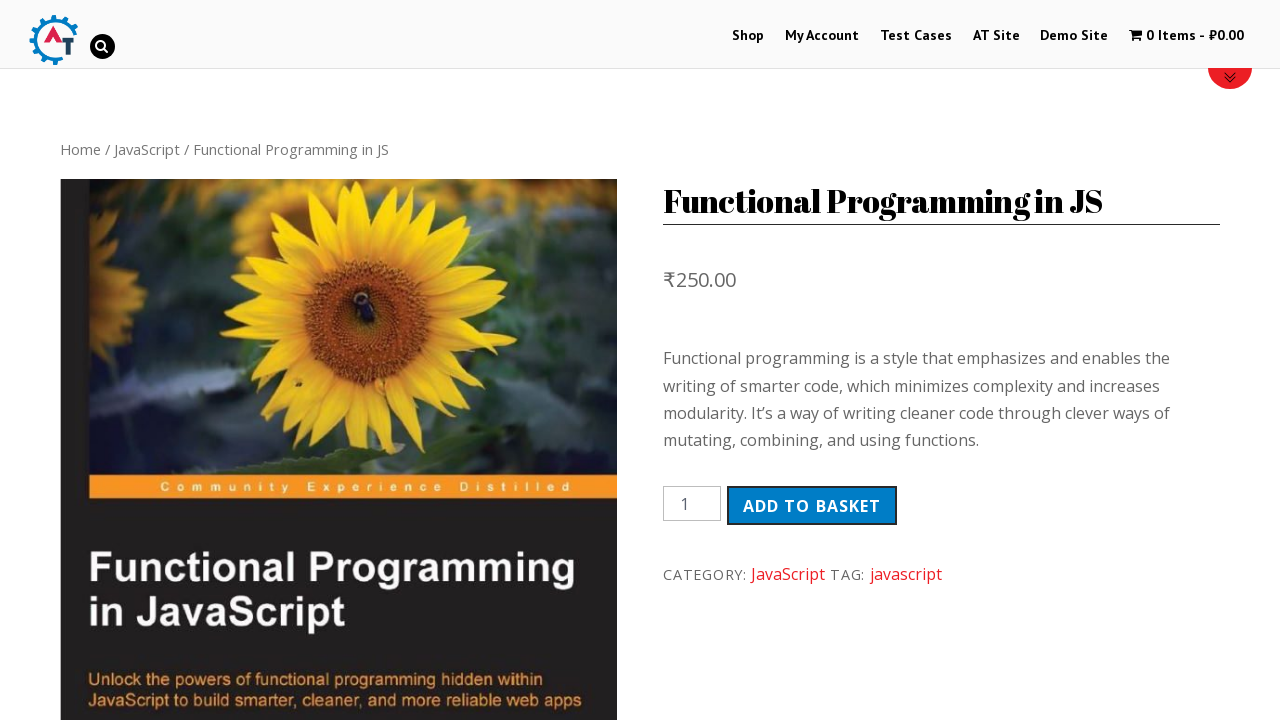

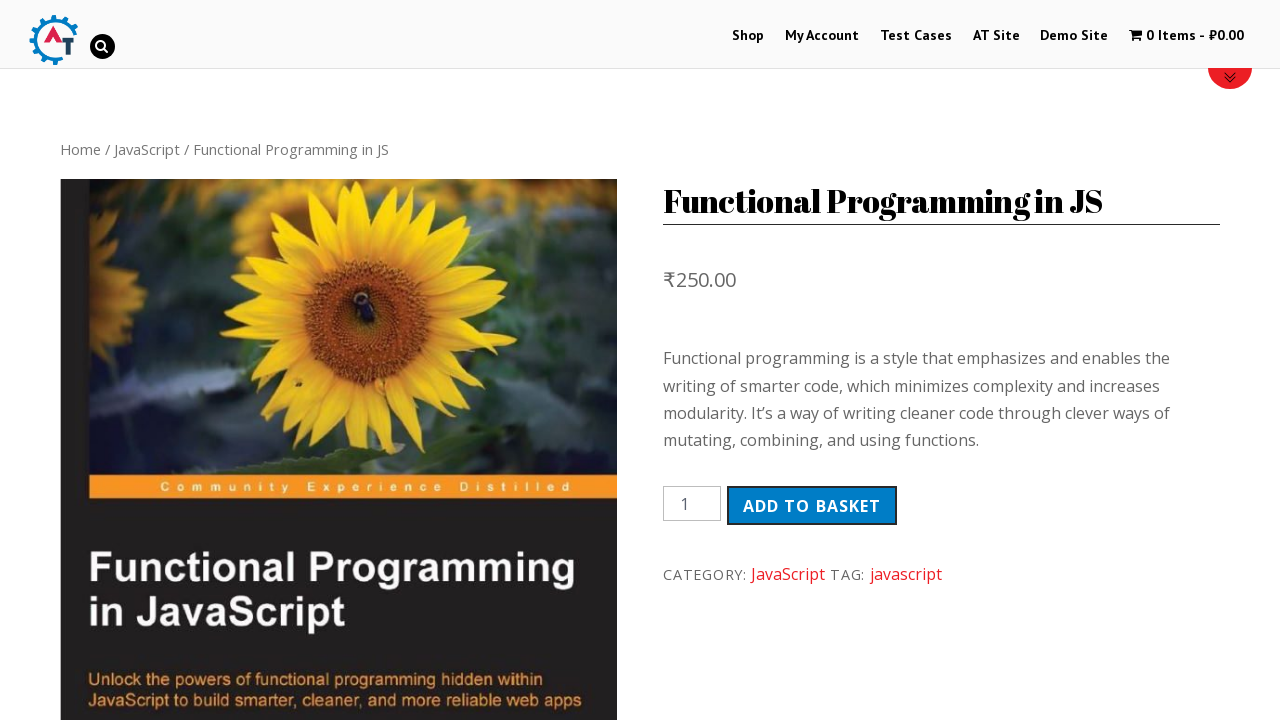